Randomly selects multiple items from a selectable list on the page by clicking on list items that are not already active

Starting URL: http://demoqa.com/selectable/

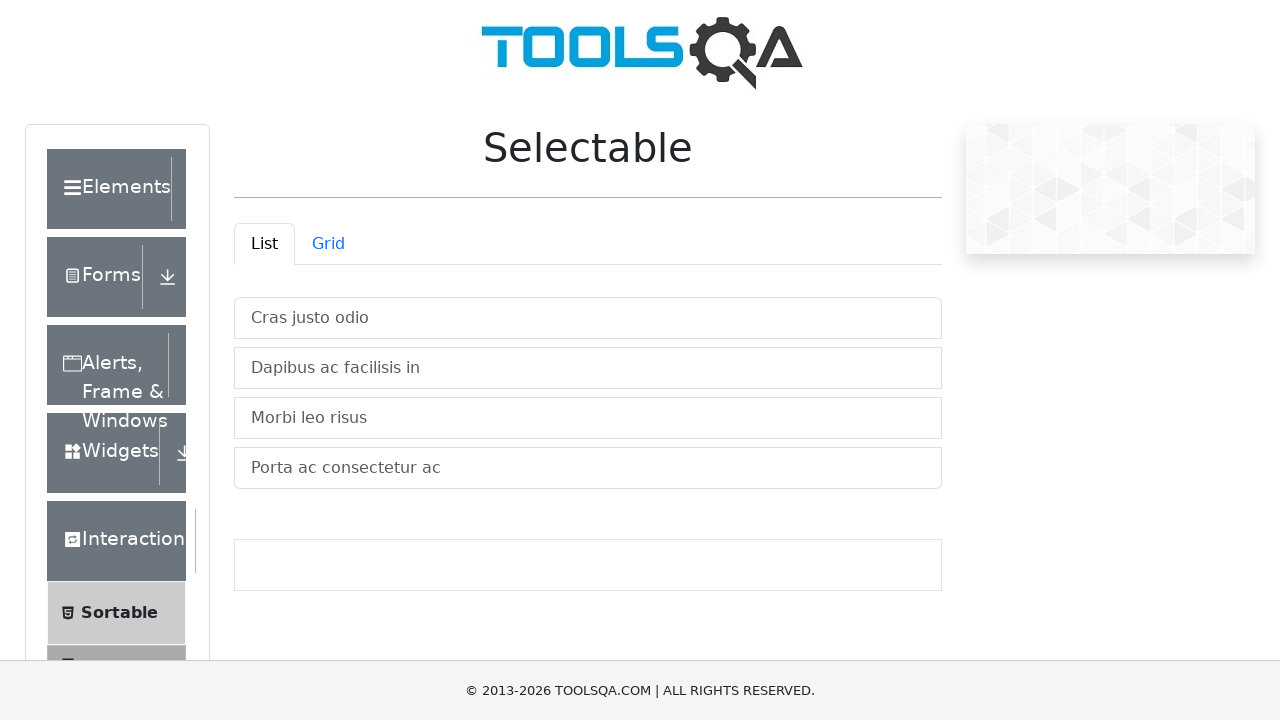

Navigated to selectable list page
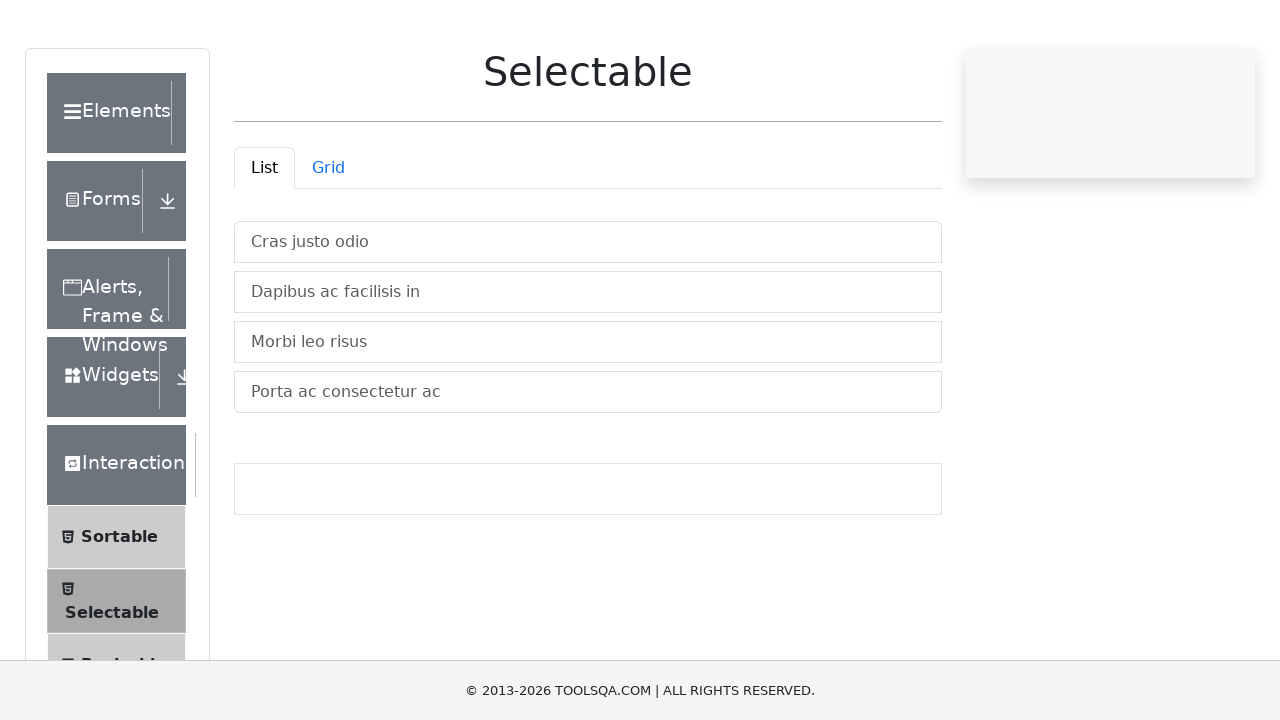

Retrieved all selectable list items
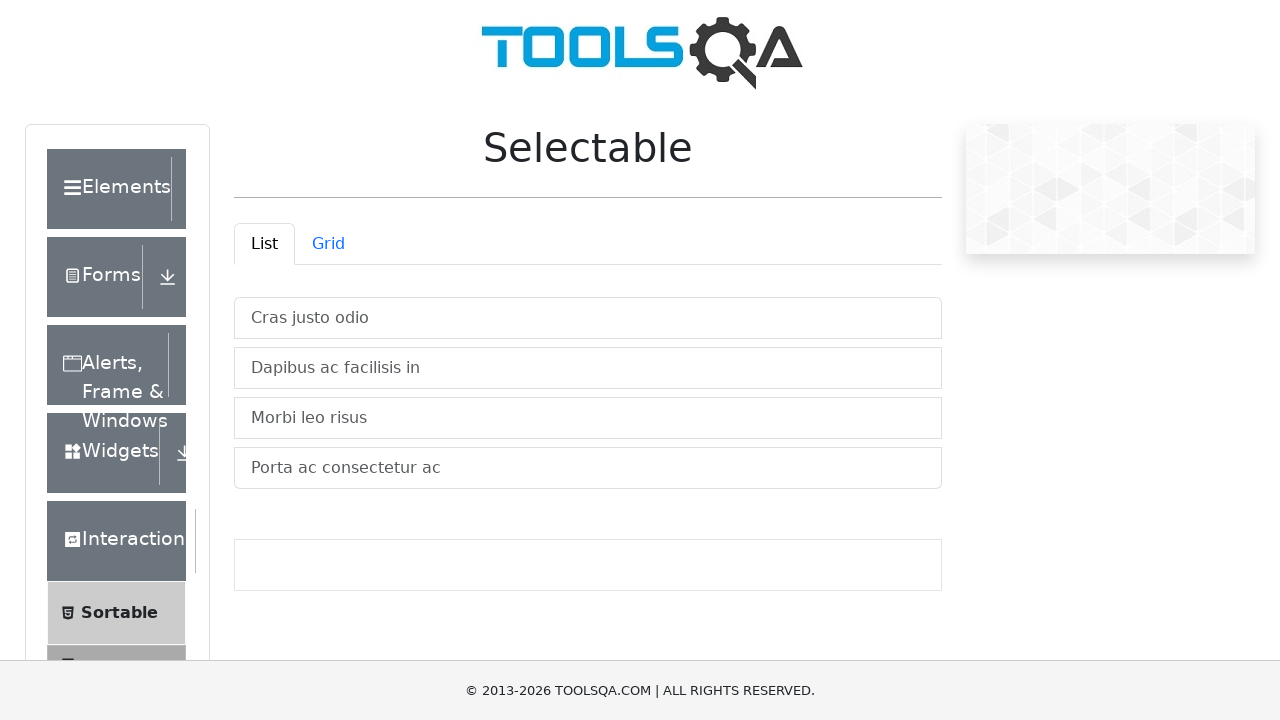

Clicked random list item at index 0 to select it
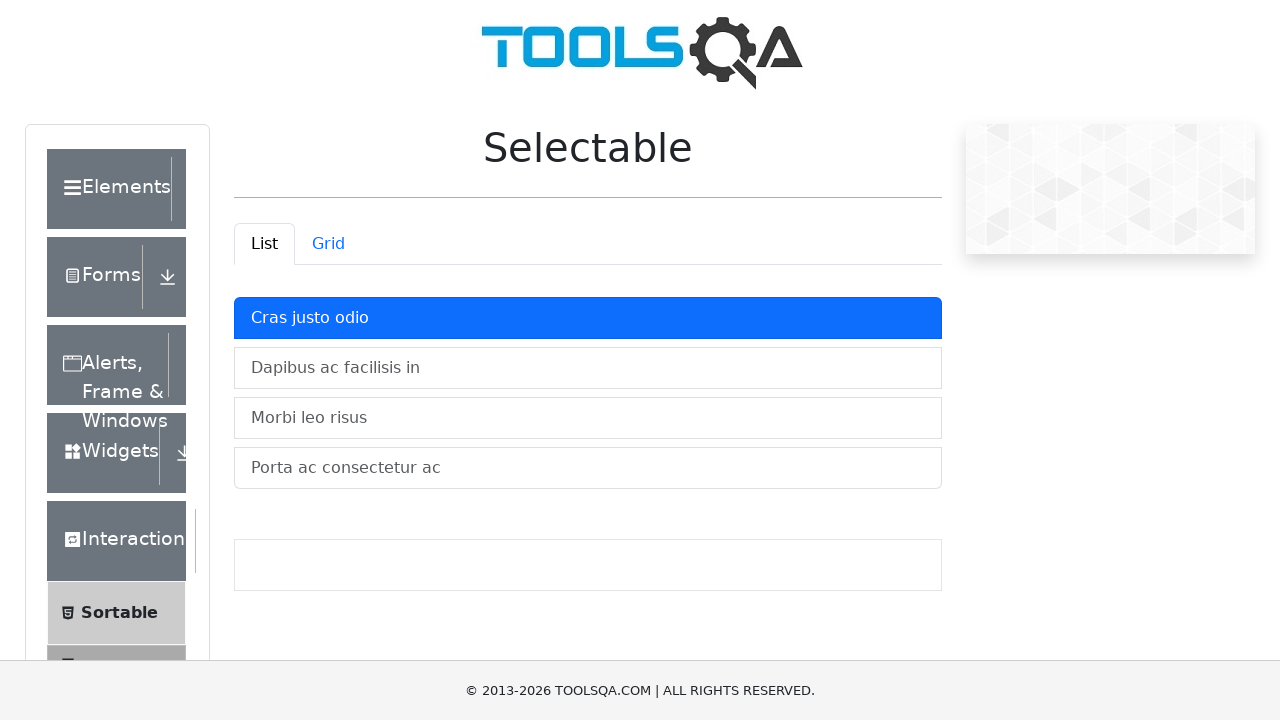

Clicked random list item at index 1 to select it
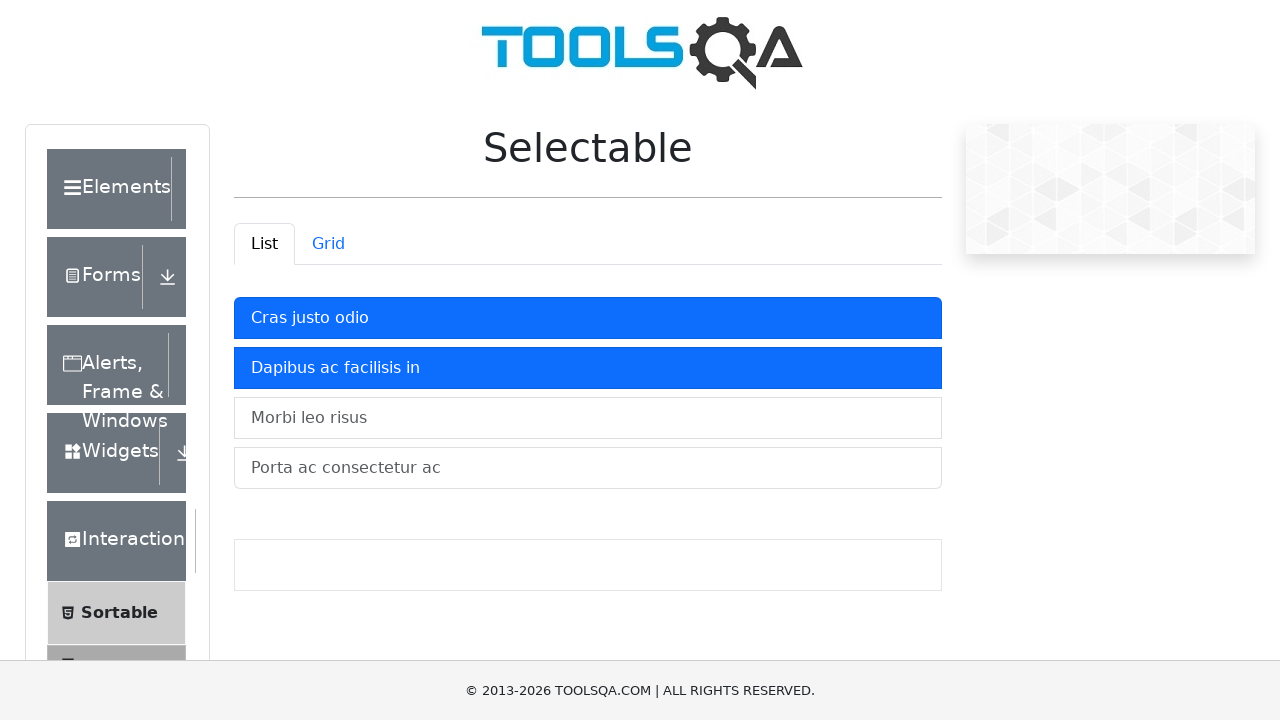

Clicked random list item at index 3 to select it
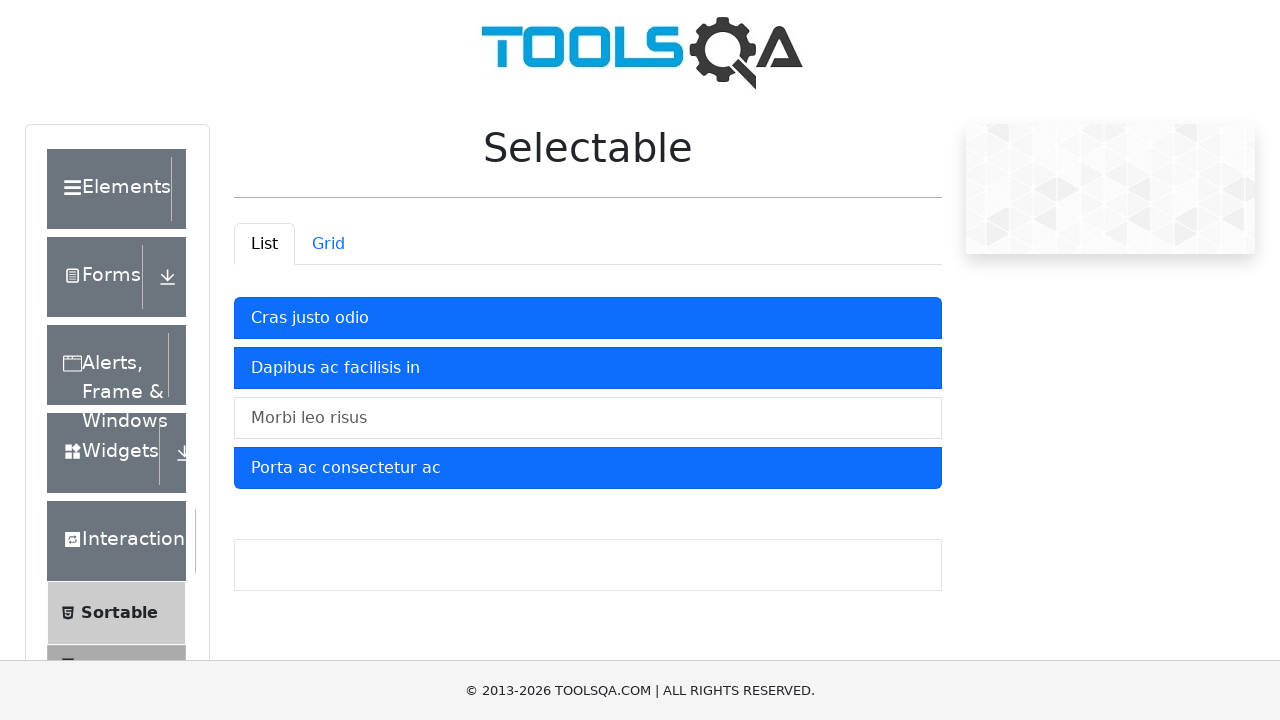

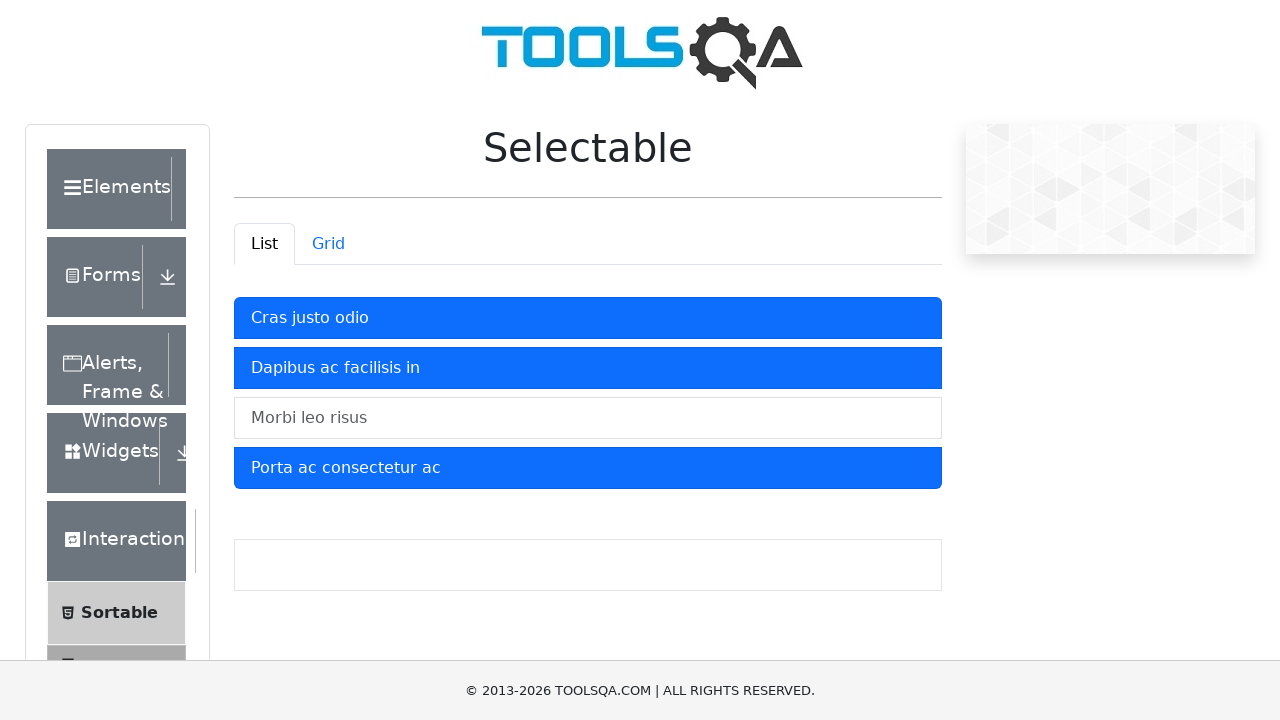